Tests a text box form by filling in user name, email, current address, and permanent address fields, then submitting the form and verifying the output displays correctly

Starting URL: https://demoqa.com/text-box

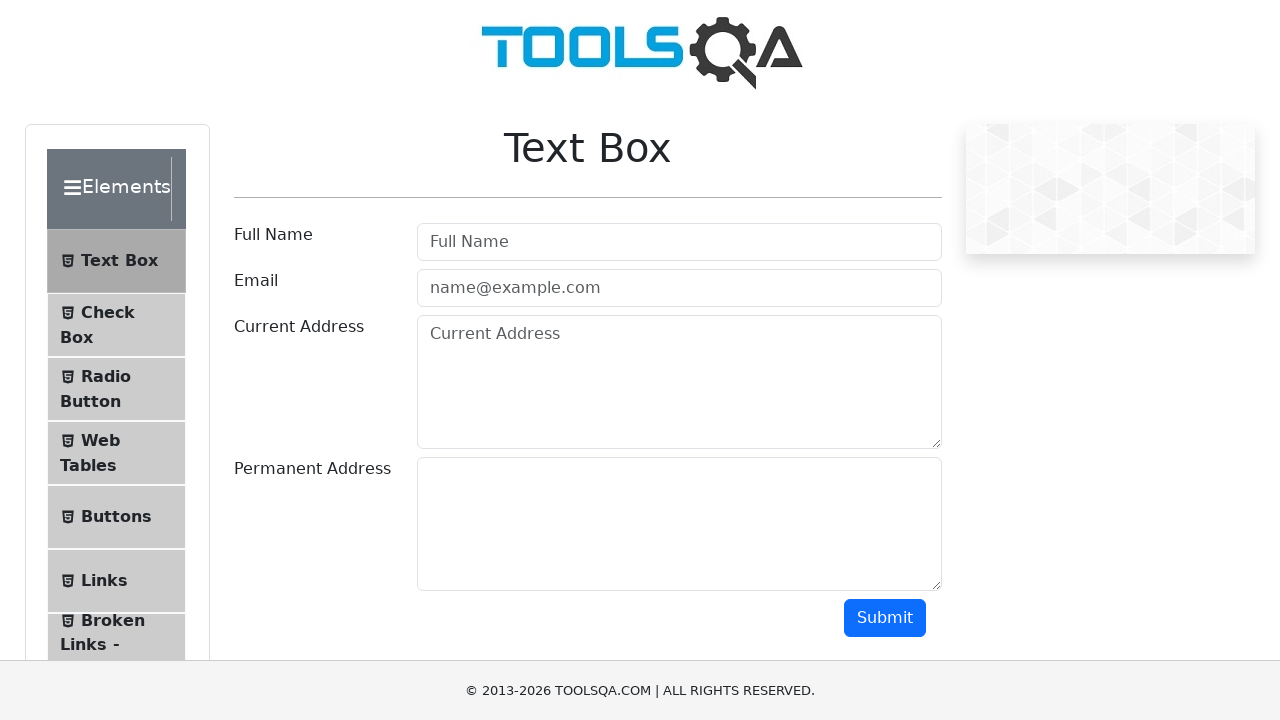

Filled userName field with 'Svetlana' on input#userName
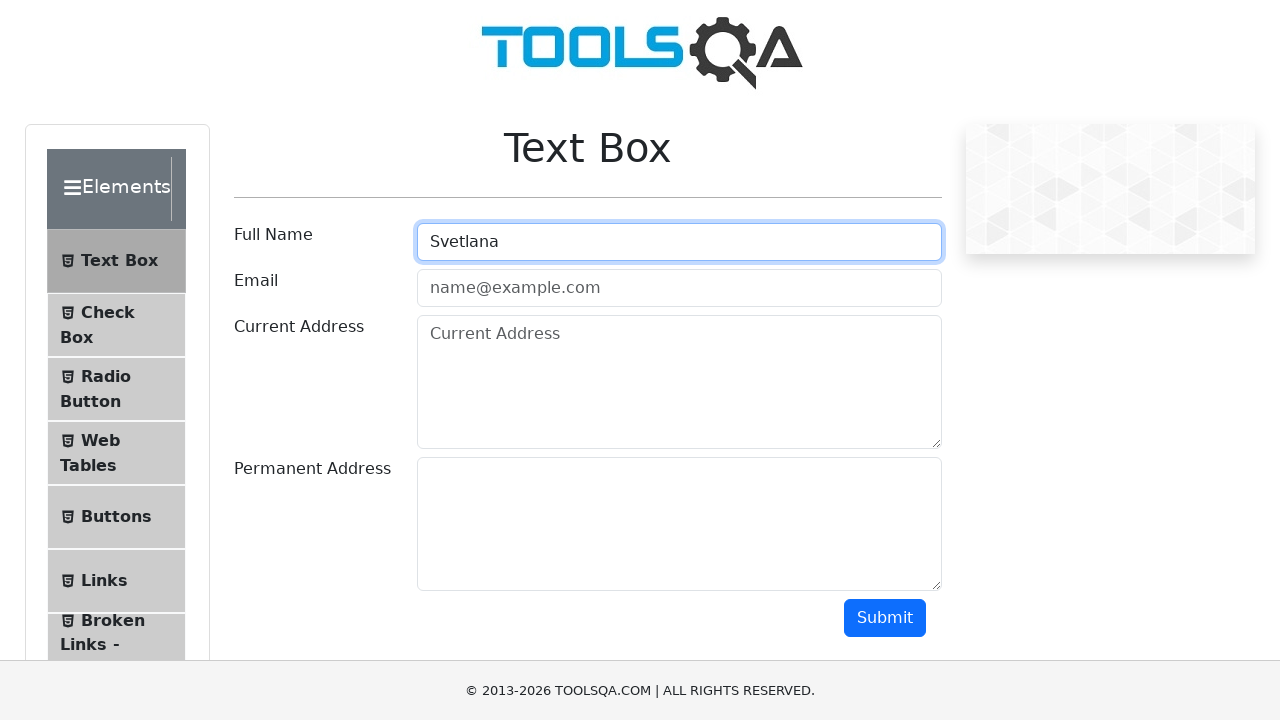

Filled userEmail field with 'sveta51151378@yandex.ru' on input#userEmail
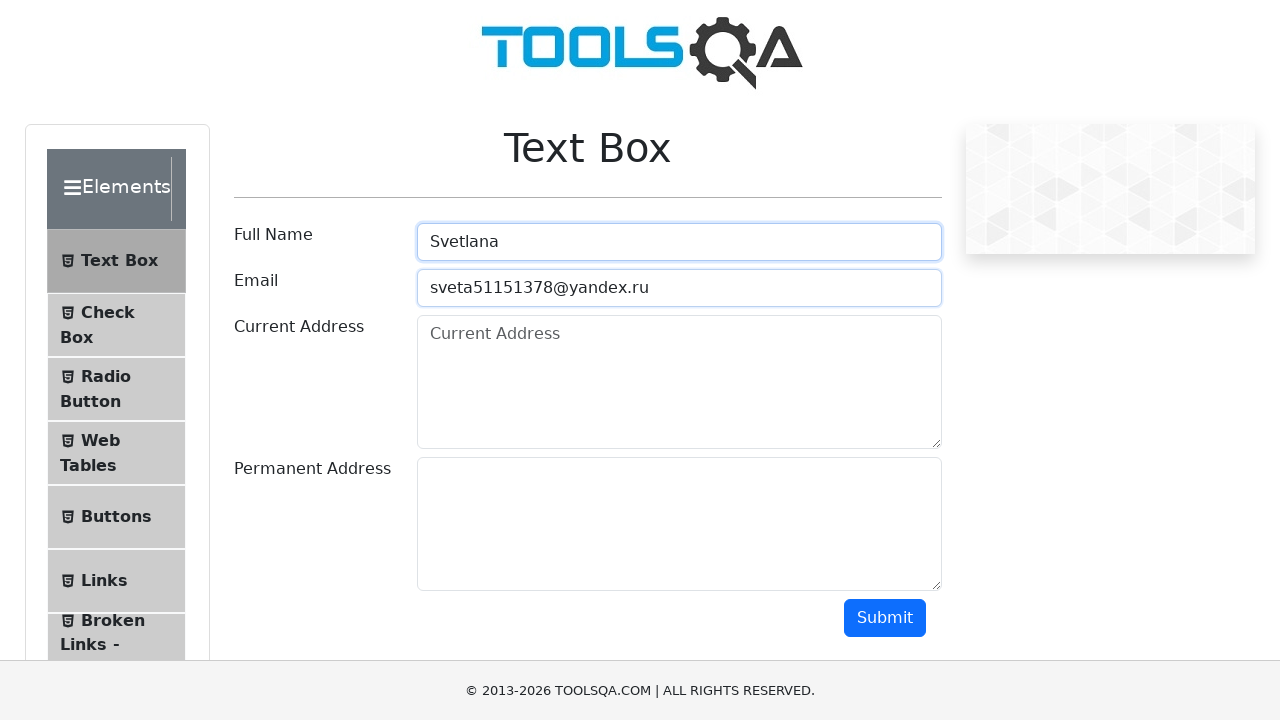

Filled currentAddress field with 'Kursk' on textarea#currentAddress
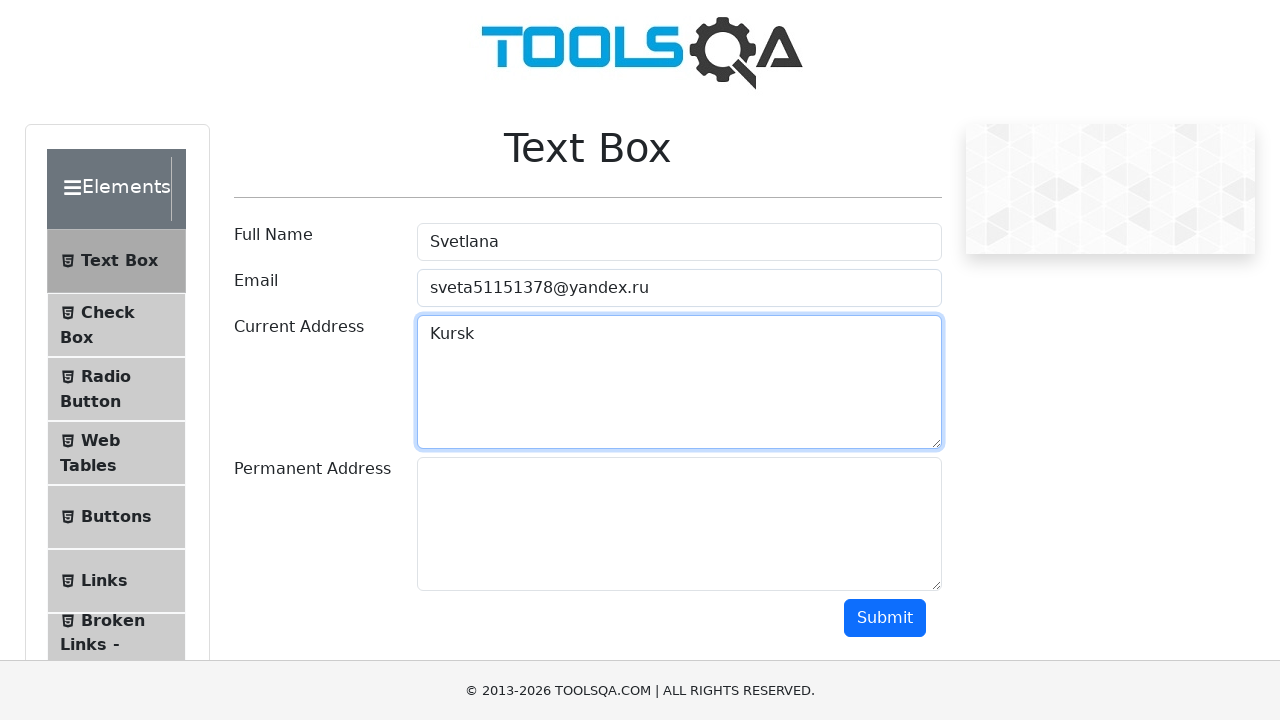

Filled permanentAddress field with 'Moskva' on textarea#permanentAddress
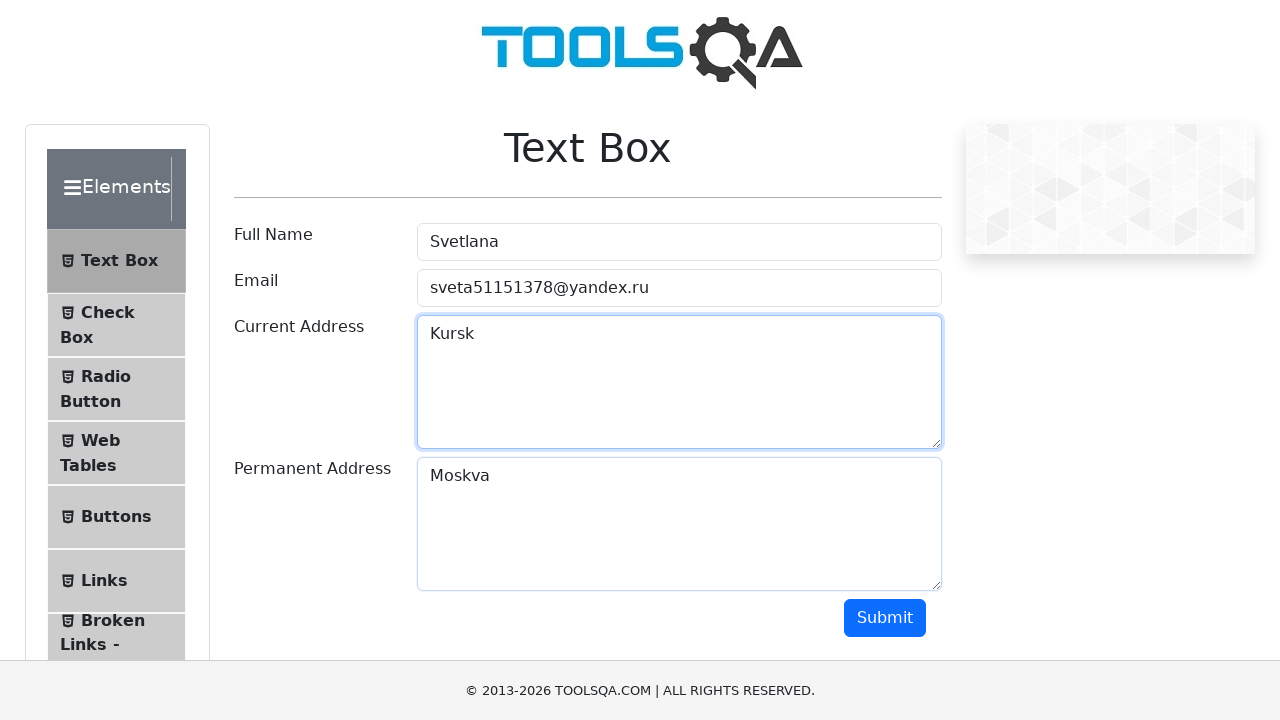

Scrolled submit button into view
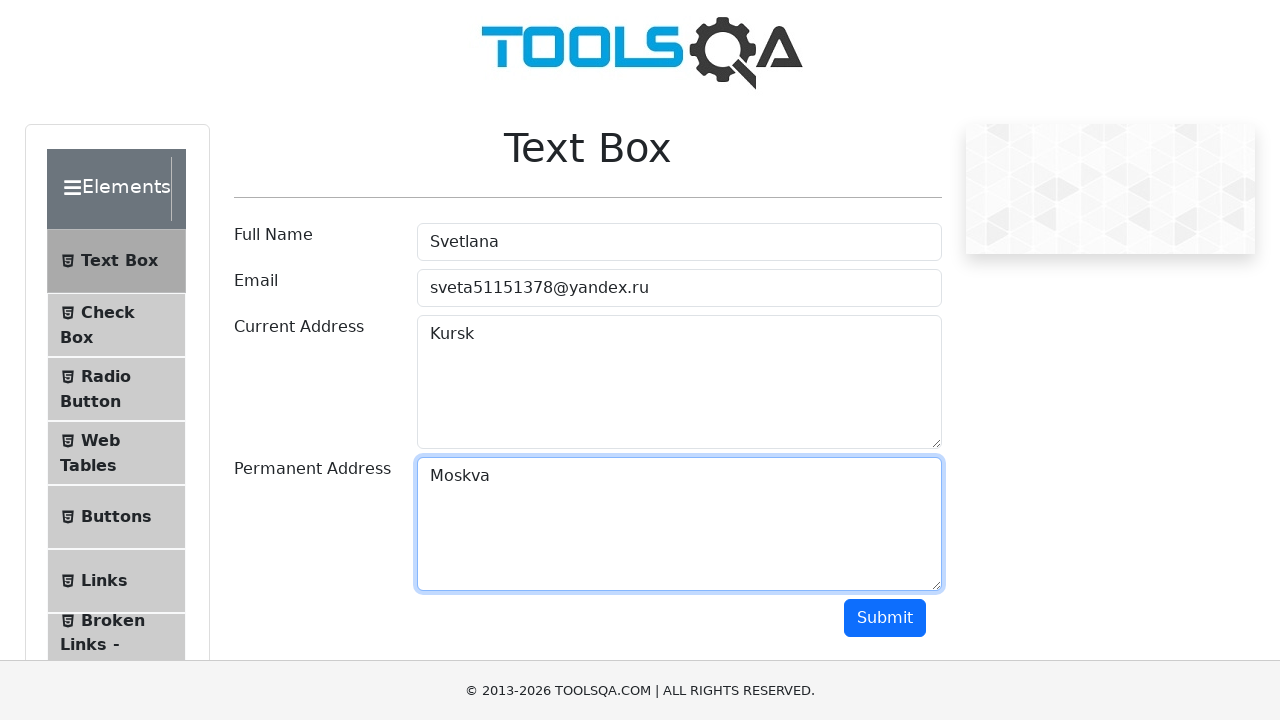

Clicked submit button to submit the form at (885, 618) on button#submit
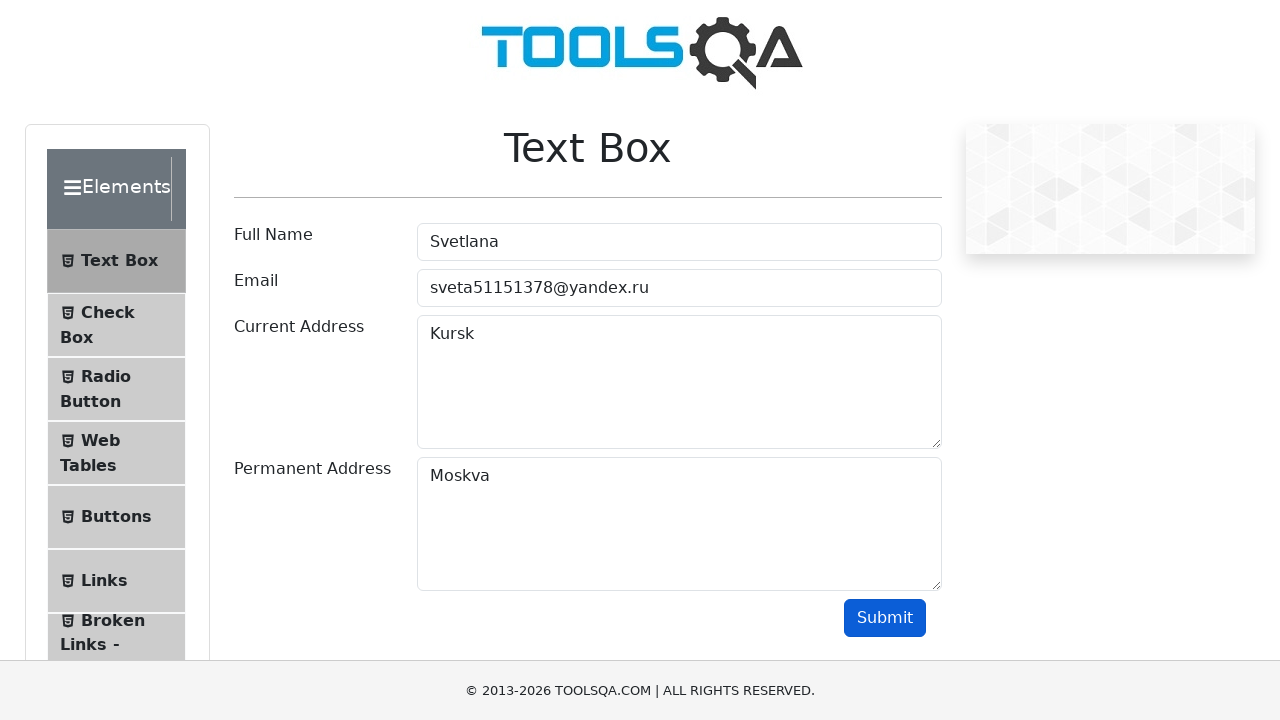

Name output field appeared
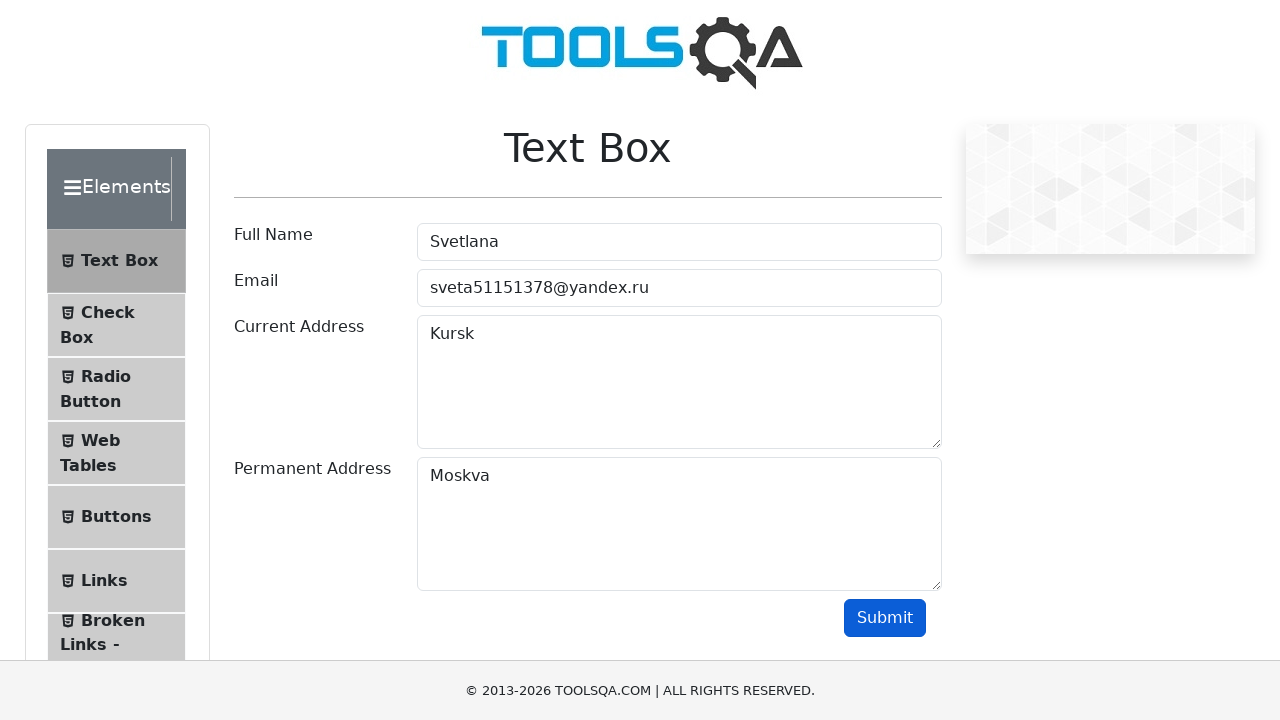

Email output field appeared
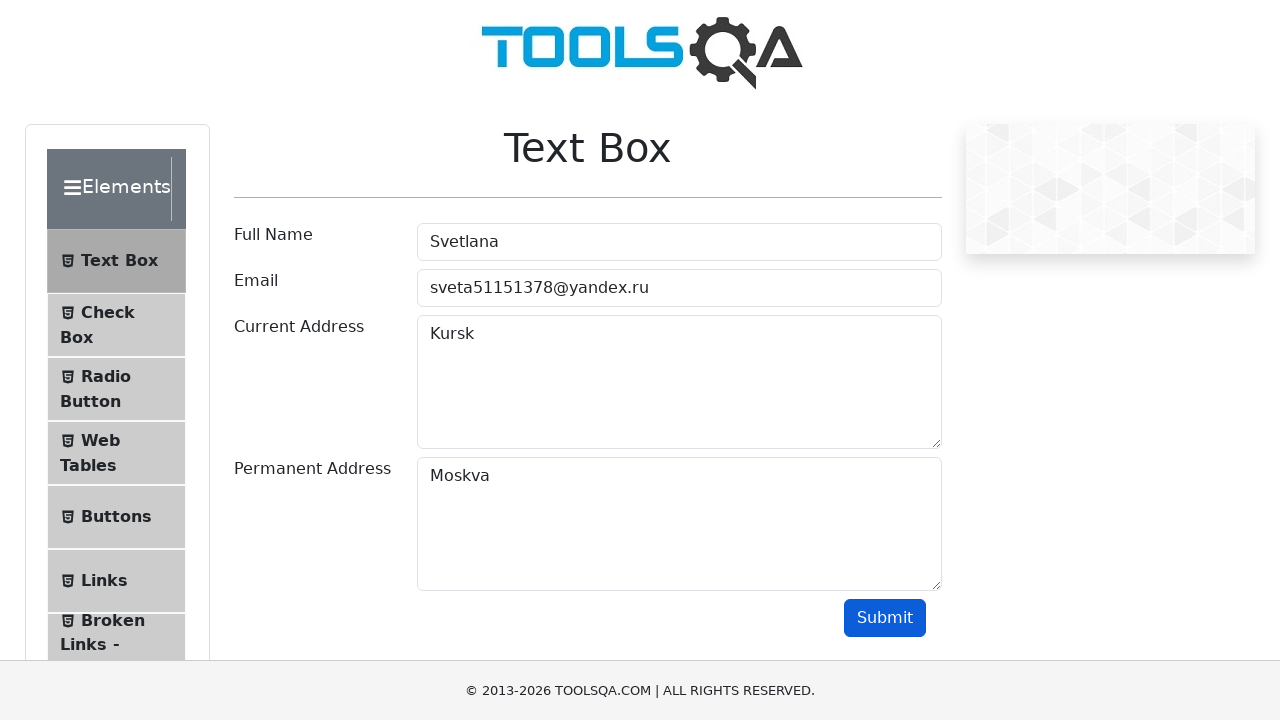

Current address output field appeared
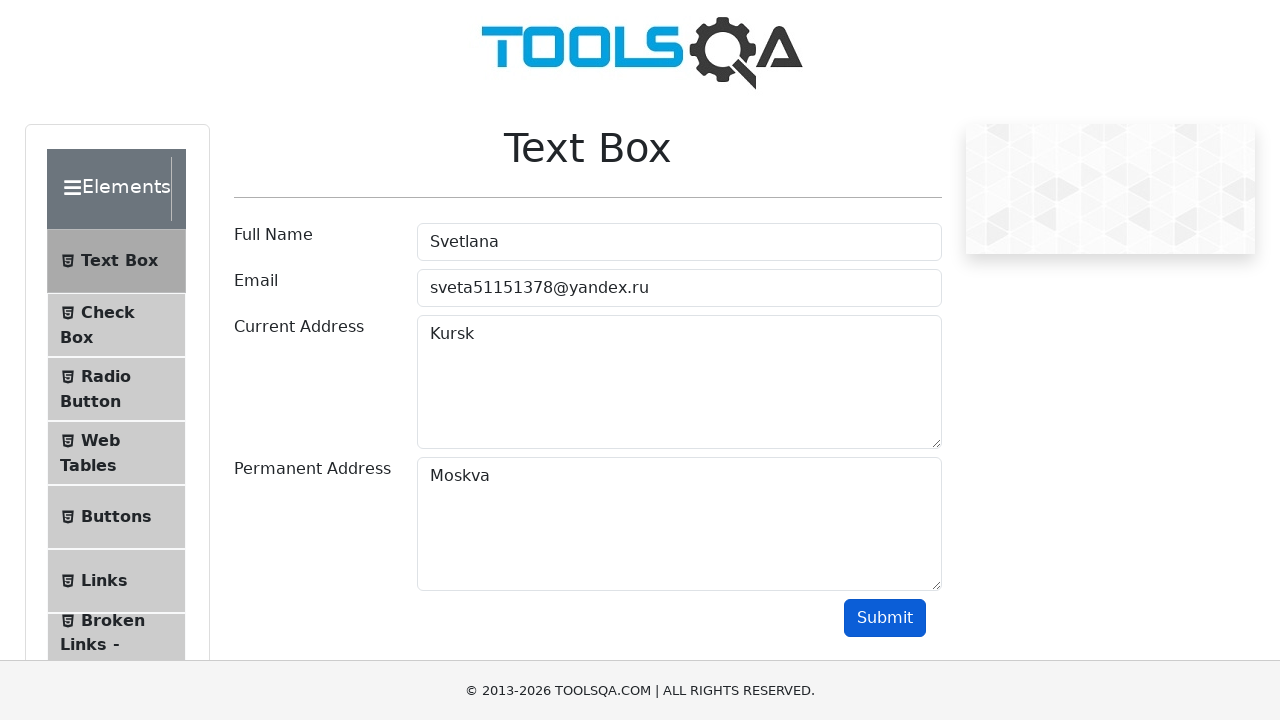

Permanent address output field appeared
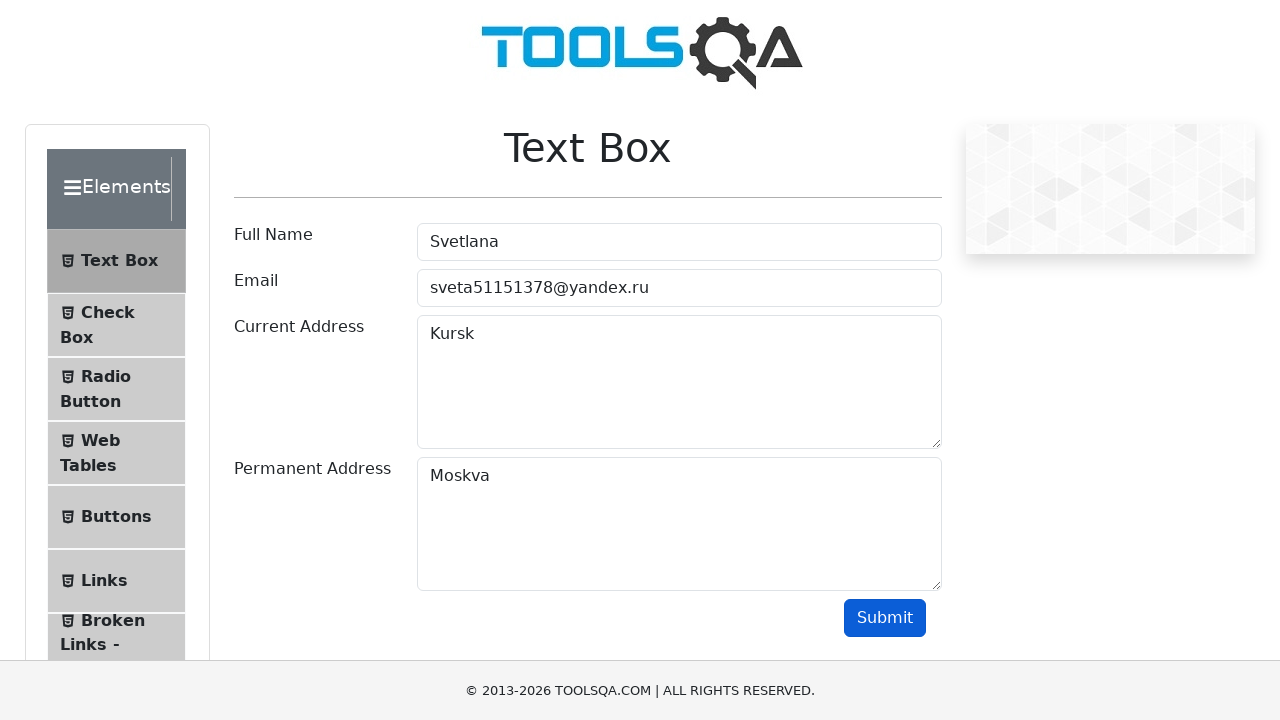

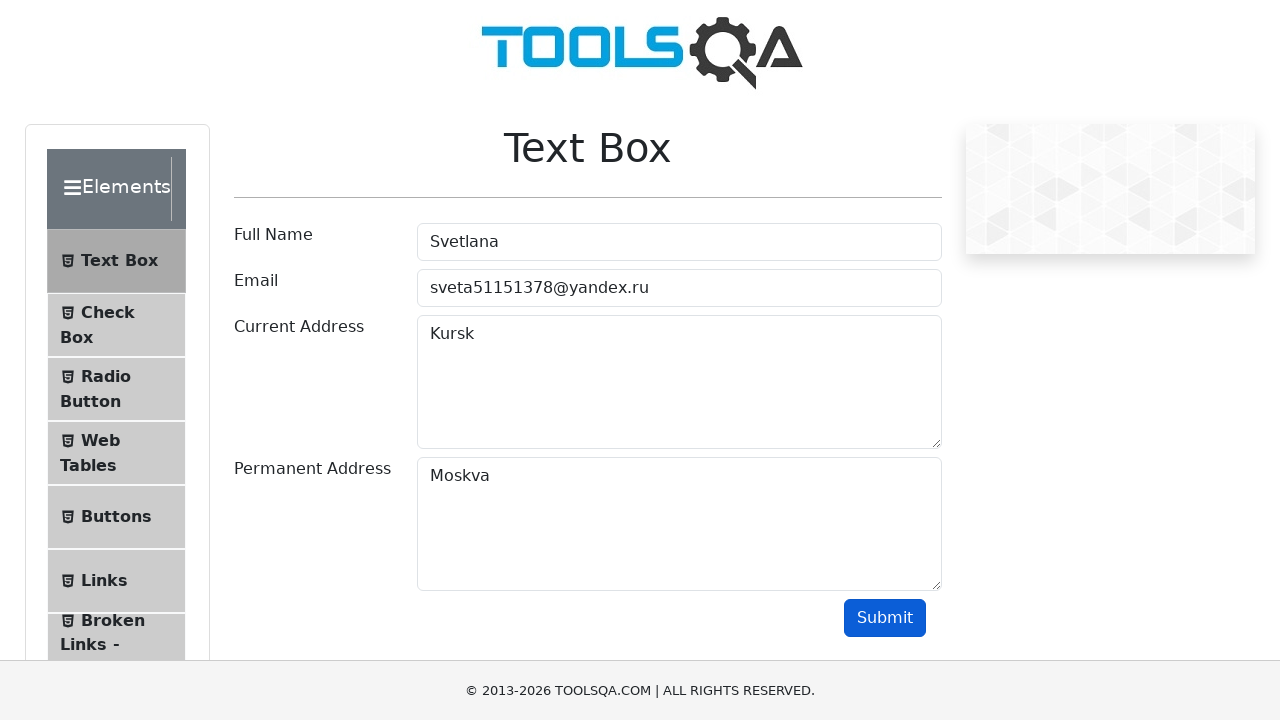